Tests handling of JavaScript prompt dialogs by triggering a prompt, entering text into it, and accepting it

Starting URL: https://demoqa.com/alerts

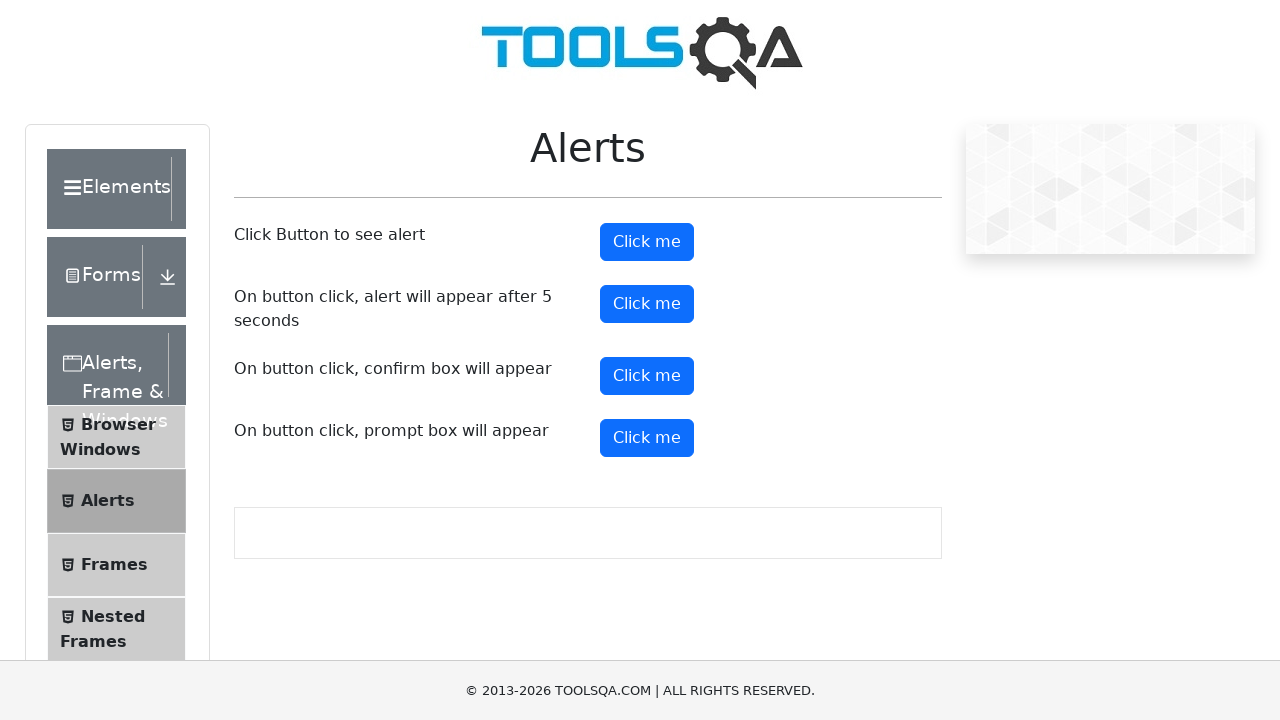

Set up dialog handler to accept prompt with text 'Pandicool'
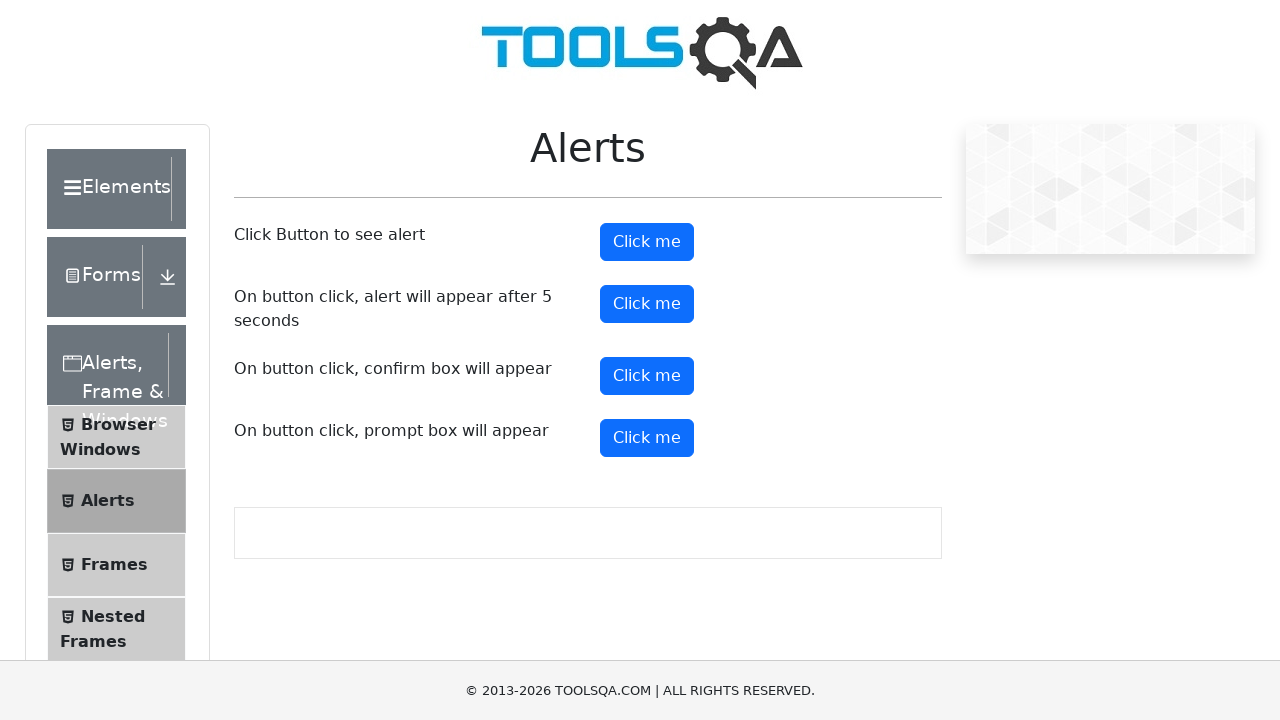

Clicked prompt button to trigger JavaScript prompt dialog at (647, 438) on #promtButton
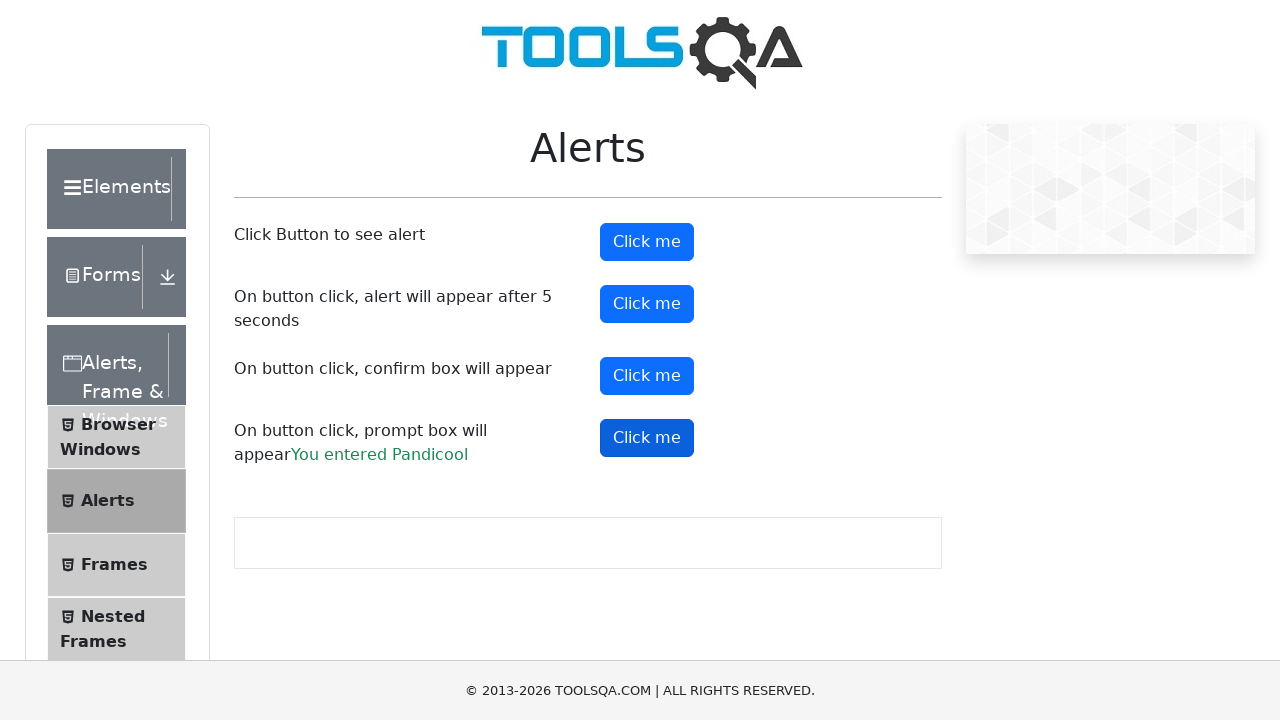

Prompt result element appeared on page
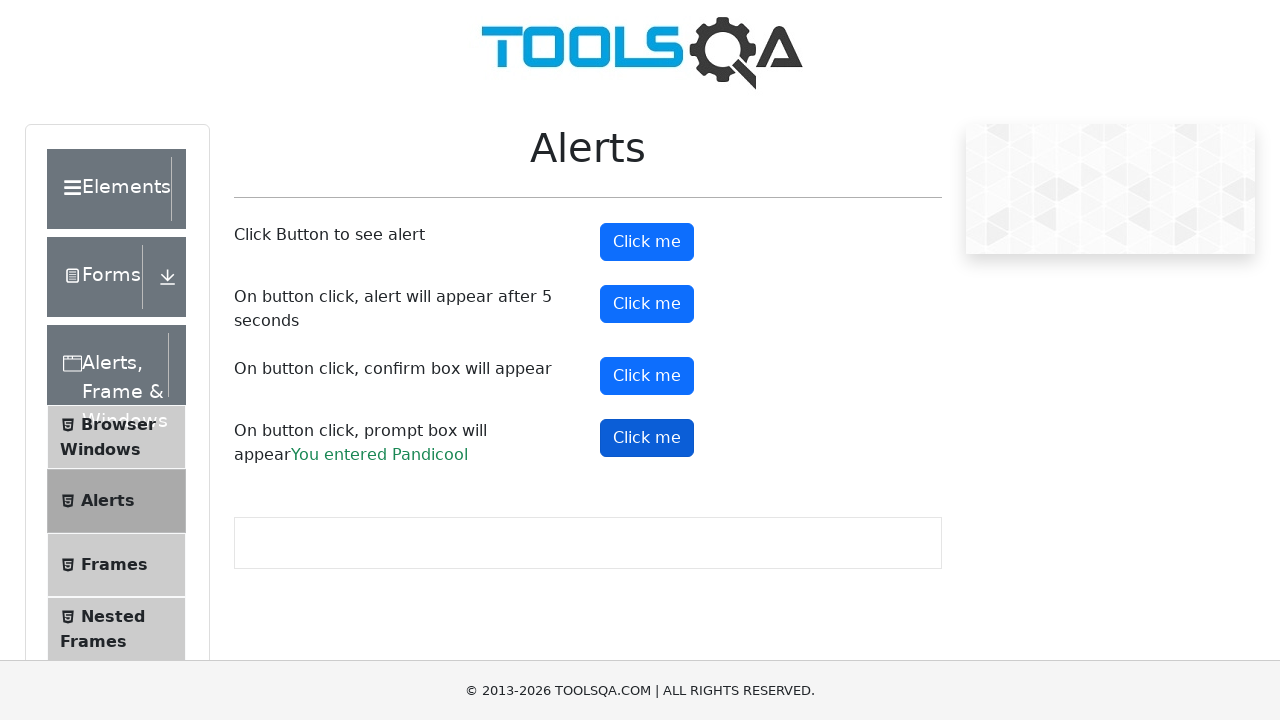

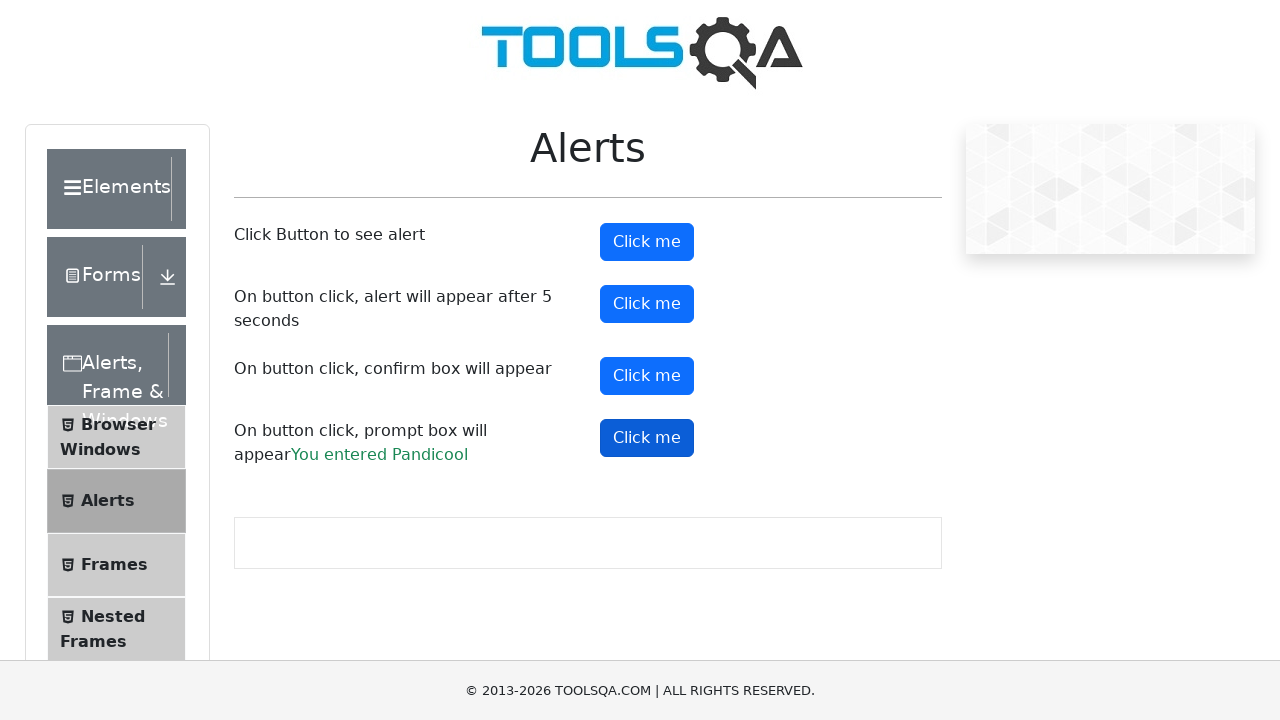